Tests tooltip functionality on the jQuery UI tooltip demo page by hovering over anchor tags and inputs on the main page and within an iframe to verify tooltips appear.

Starting URL: https://jqueryui.com/tooltip/

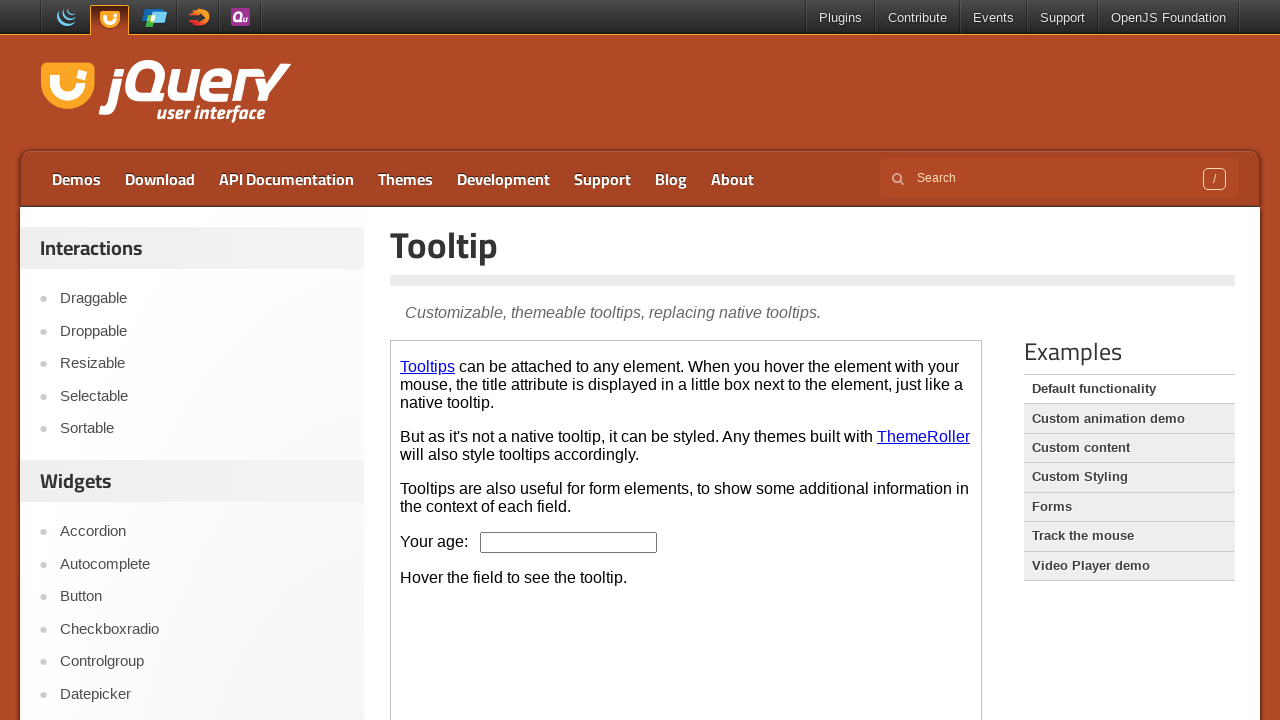

Waited for page to load (domcontentloaded)
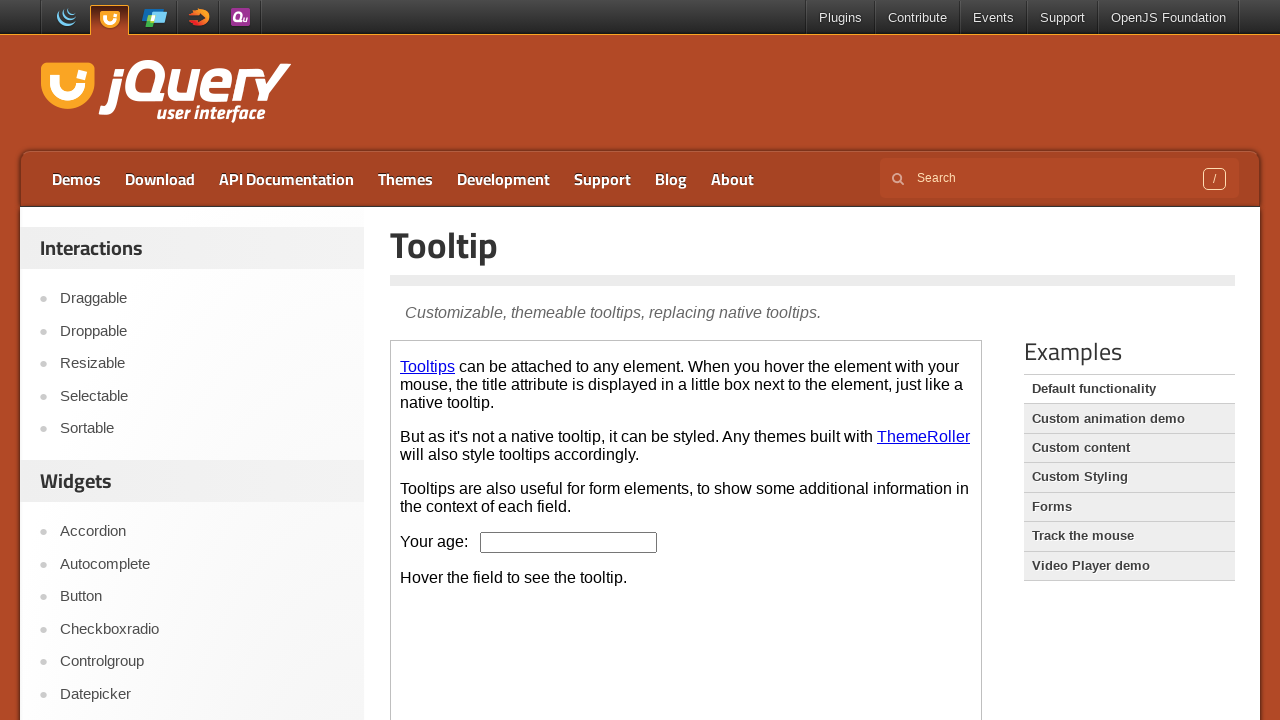

Located all anchor tags on main page
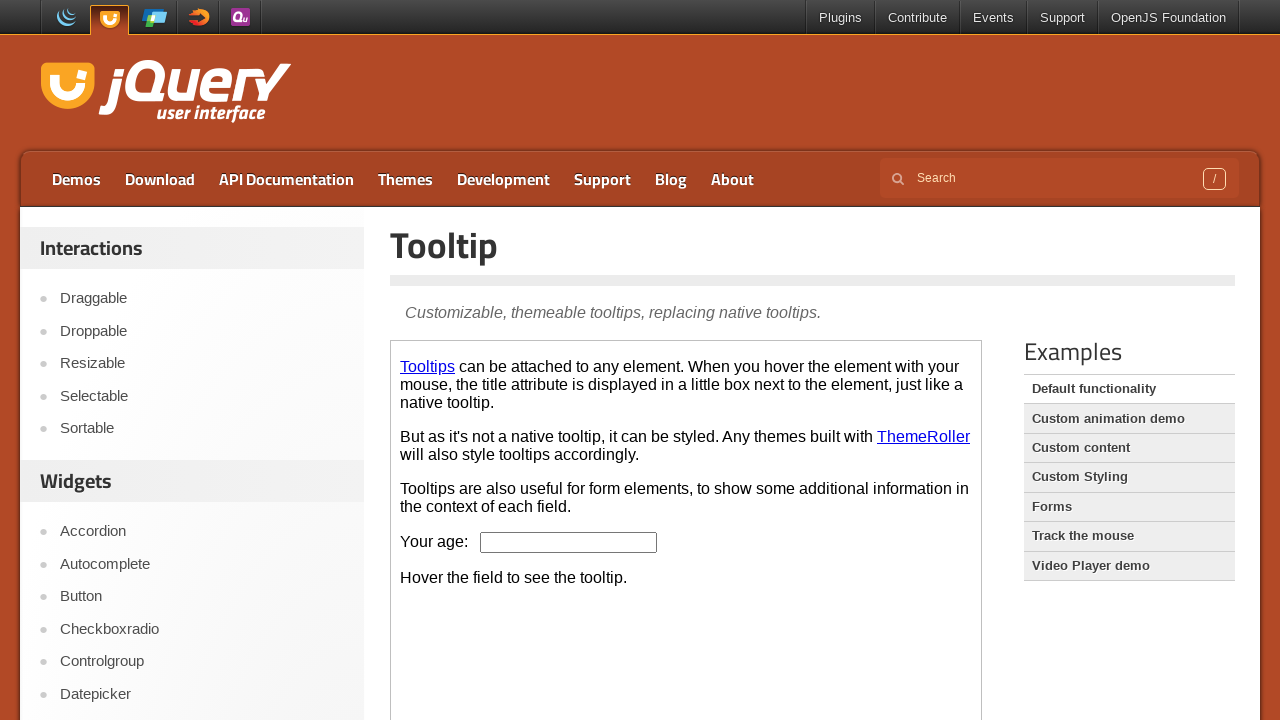

Hovered over anchor tag on main page to trigger tooltip at (62, 18) on a >> nth=0
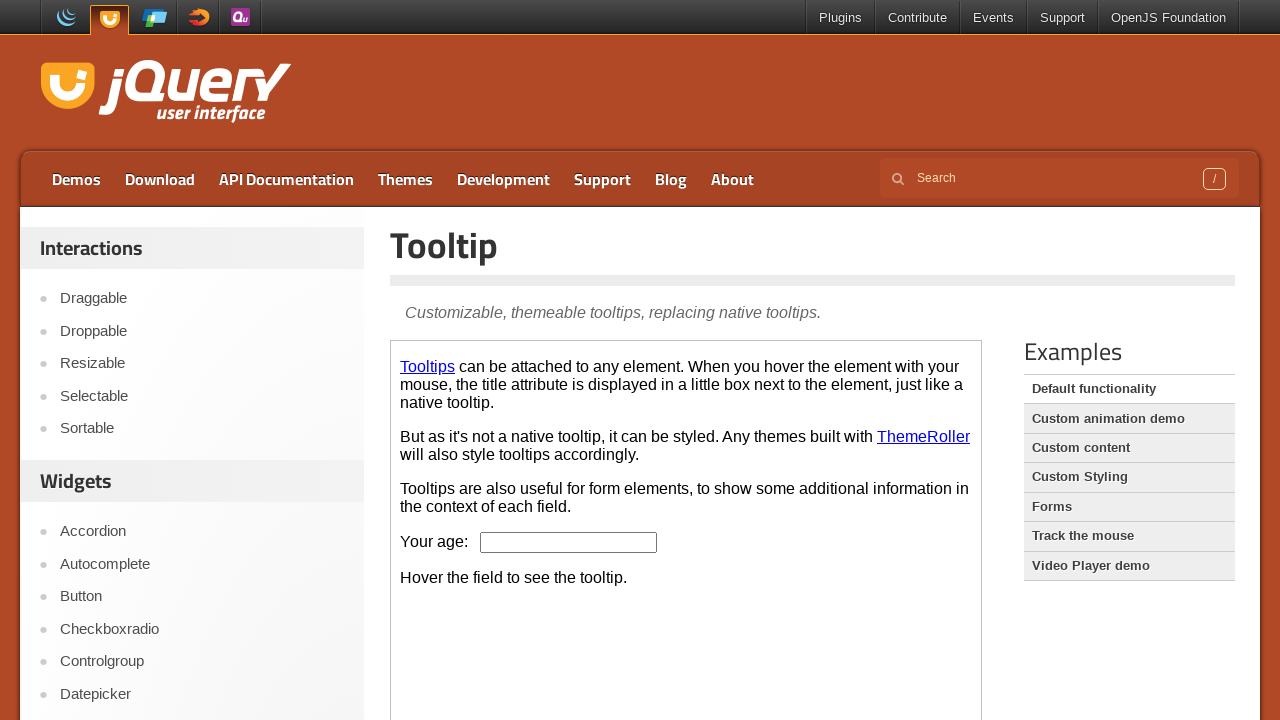

Hovered over anchor tag on main page to trigger tooltip at (109, 18) on a >> nth=1
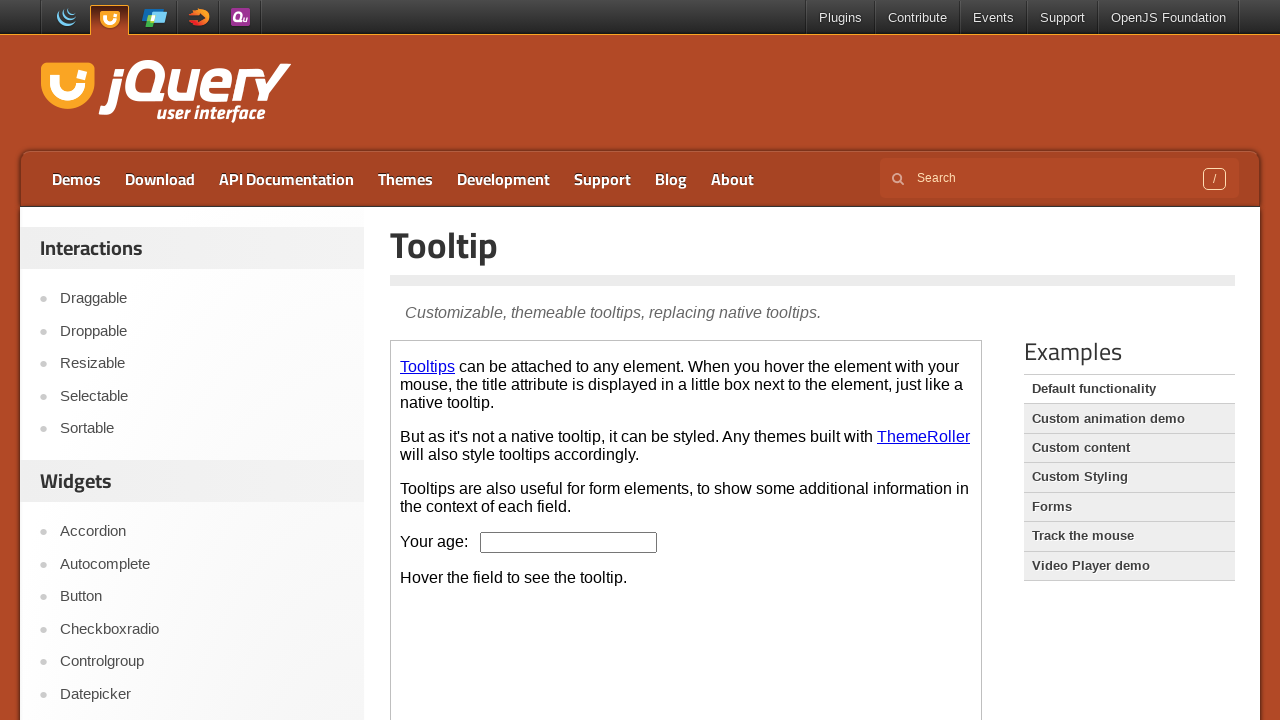

Hovered over anchor tag on main page to trigger tooltip at (156, 18) on a >> nth=2
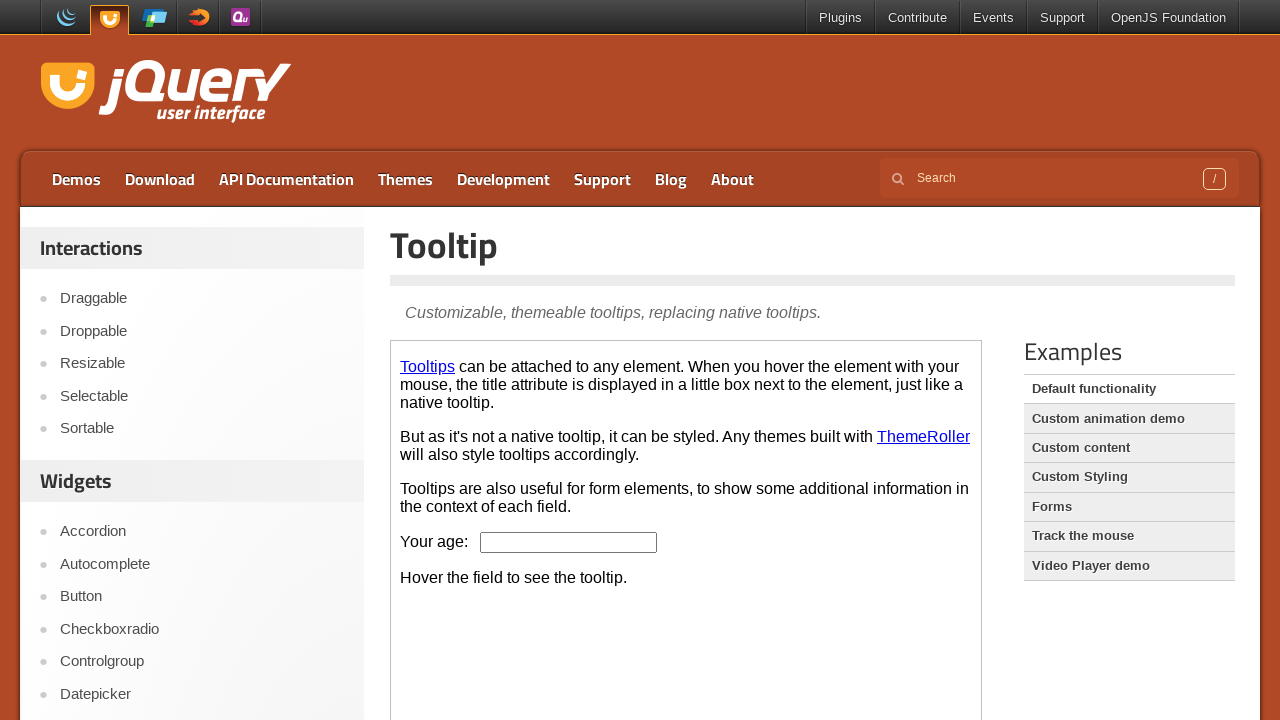

Located all input elements on main page
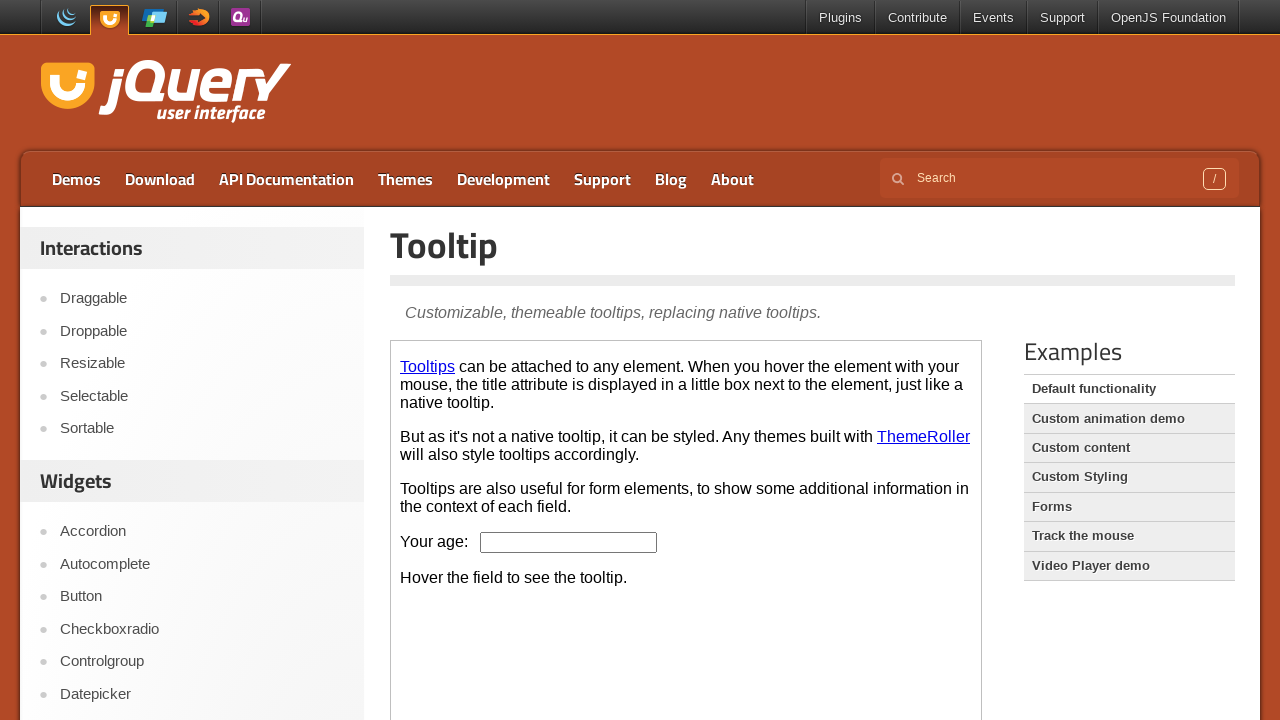

Hovered over input element on main page to trigger tooltip at (1059, 178) on input >> nth=0
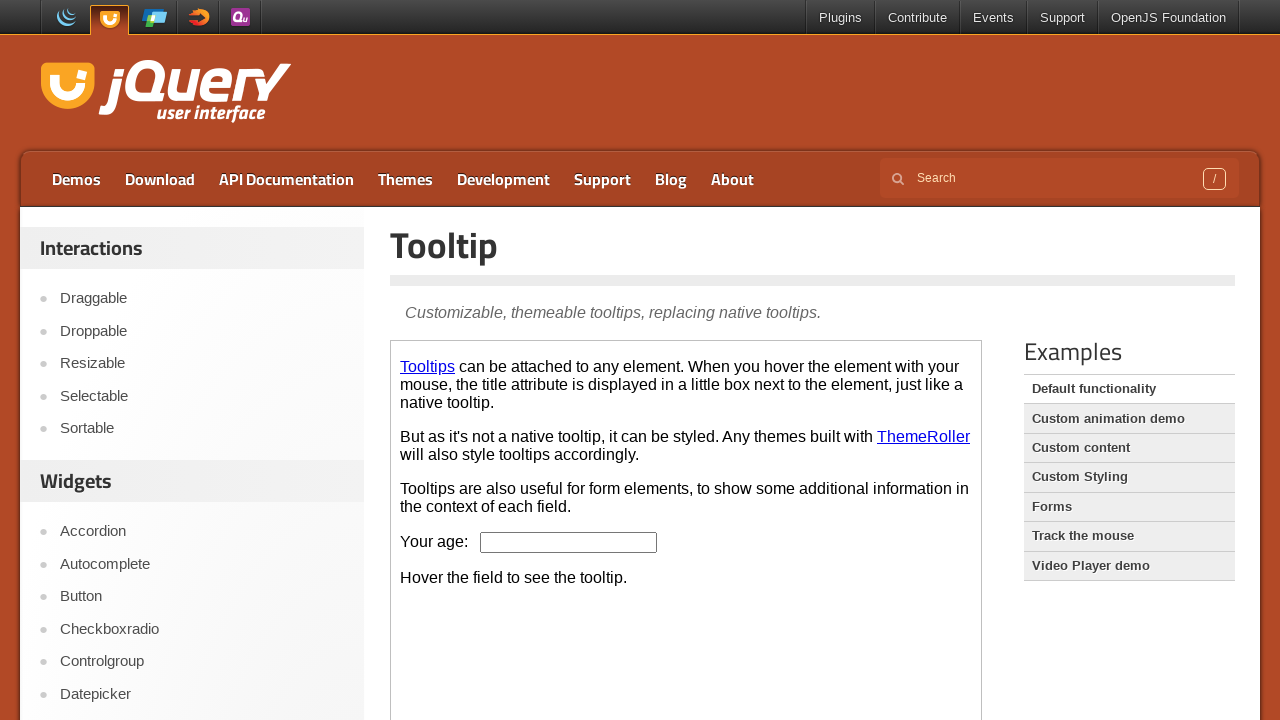

Located iframe with demo-frame class
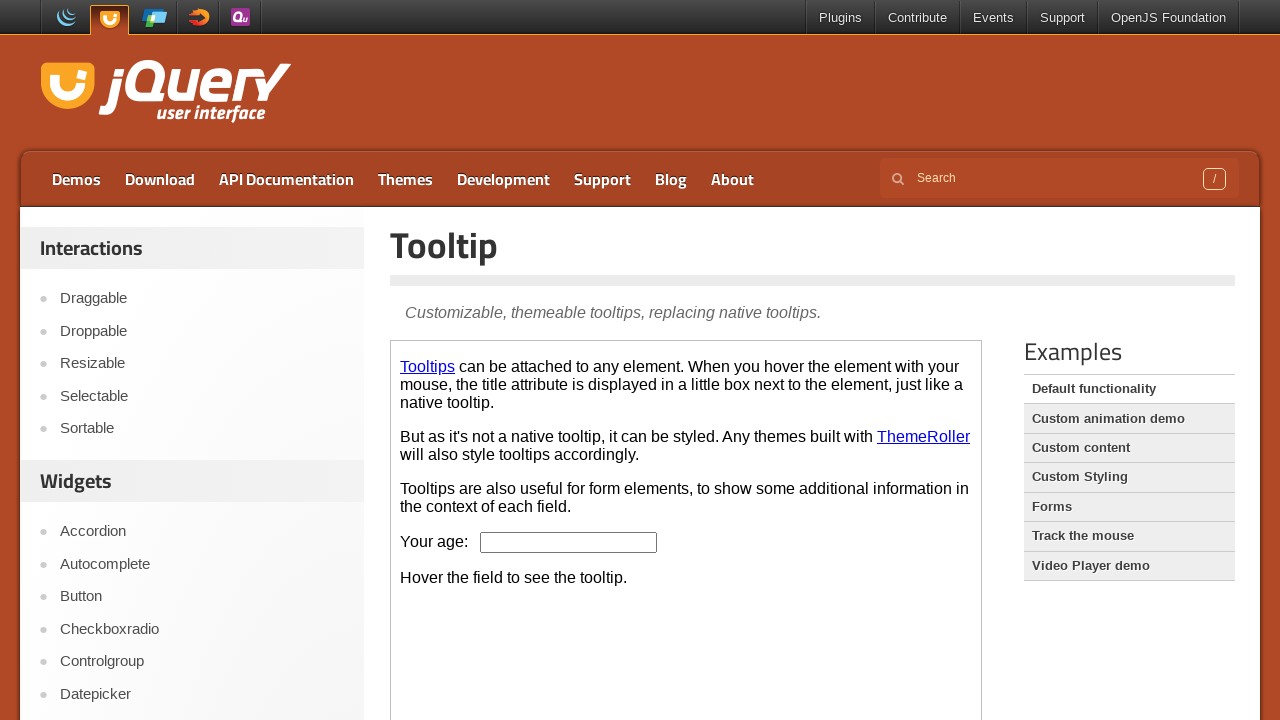

Waited for iframe content to load (first anchor tag visible)
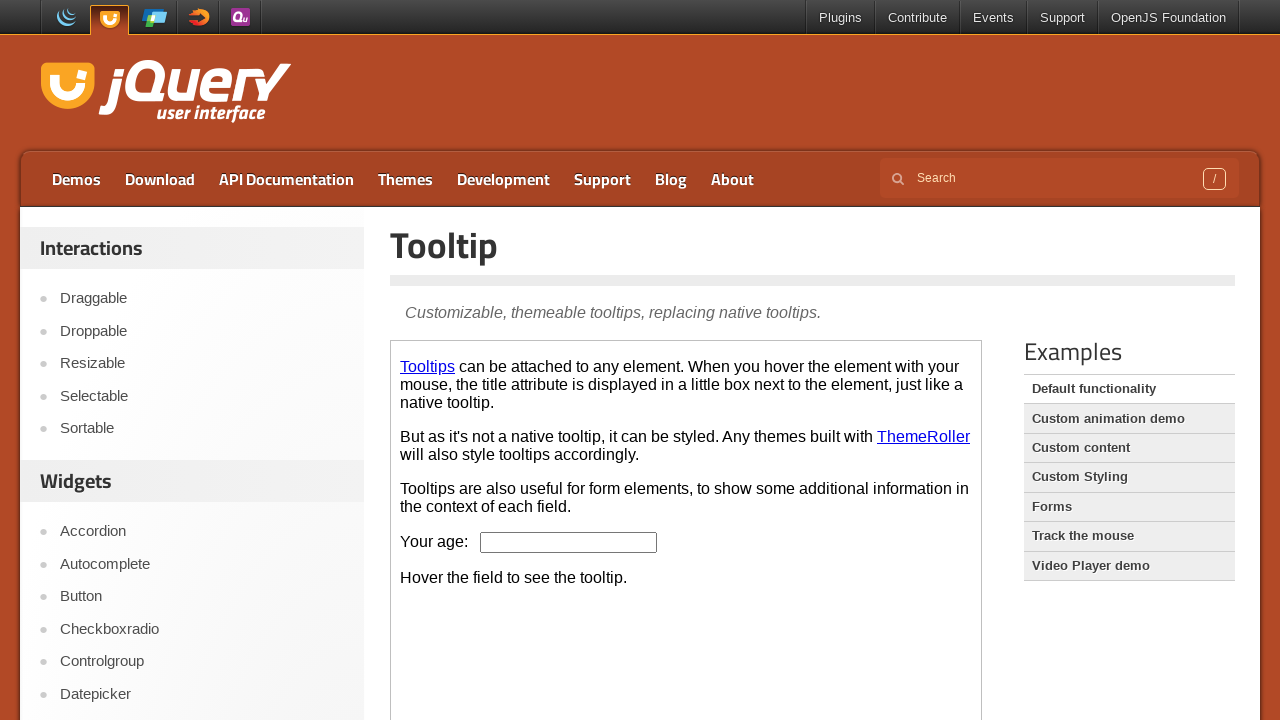

Located all anchor tags inside iframe
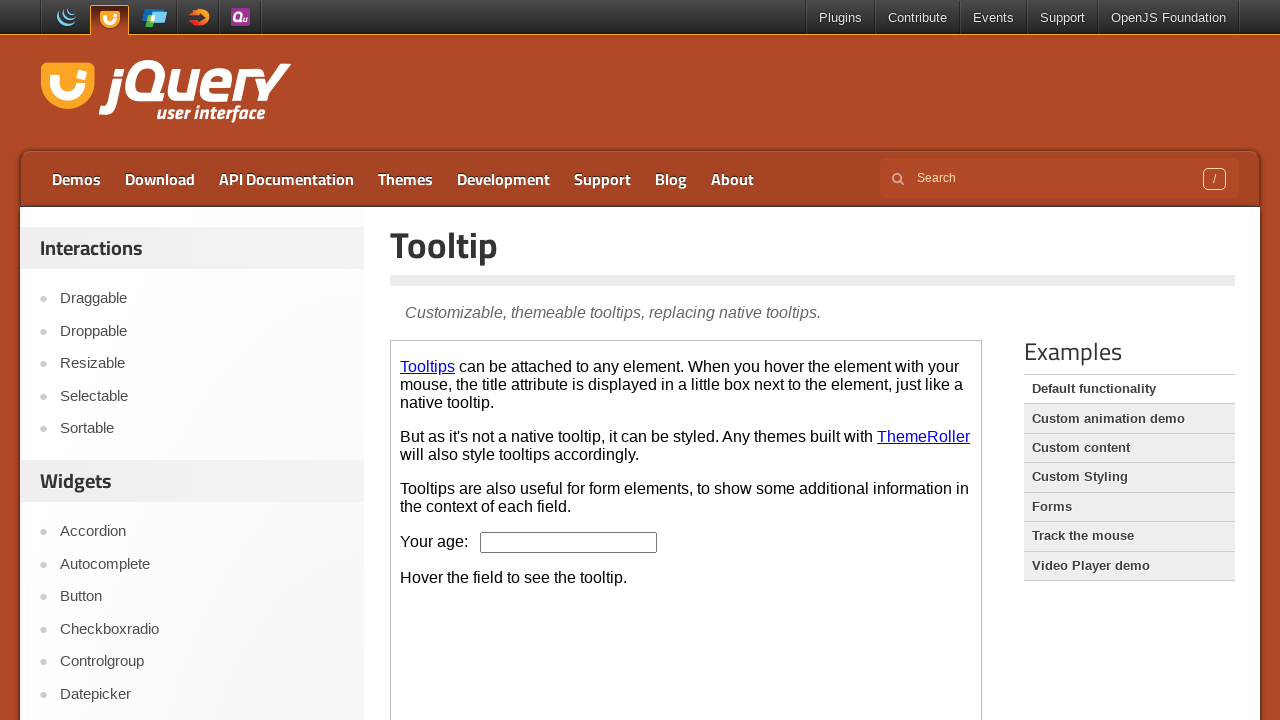

Hovered over anchor tag inside iframe to trigger tooltip at (428, 366) on iframe.demo-frame >> nth=0 >> internal:control=enter-frame >> a >> nth=0
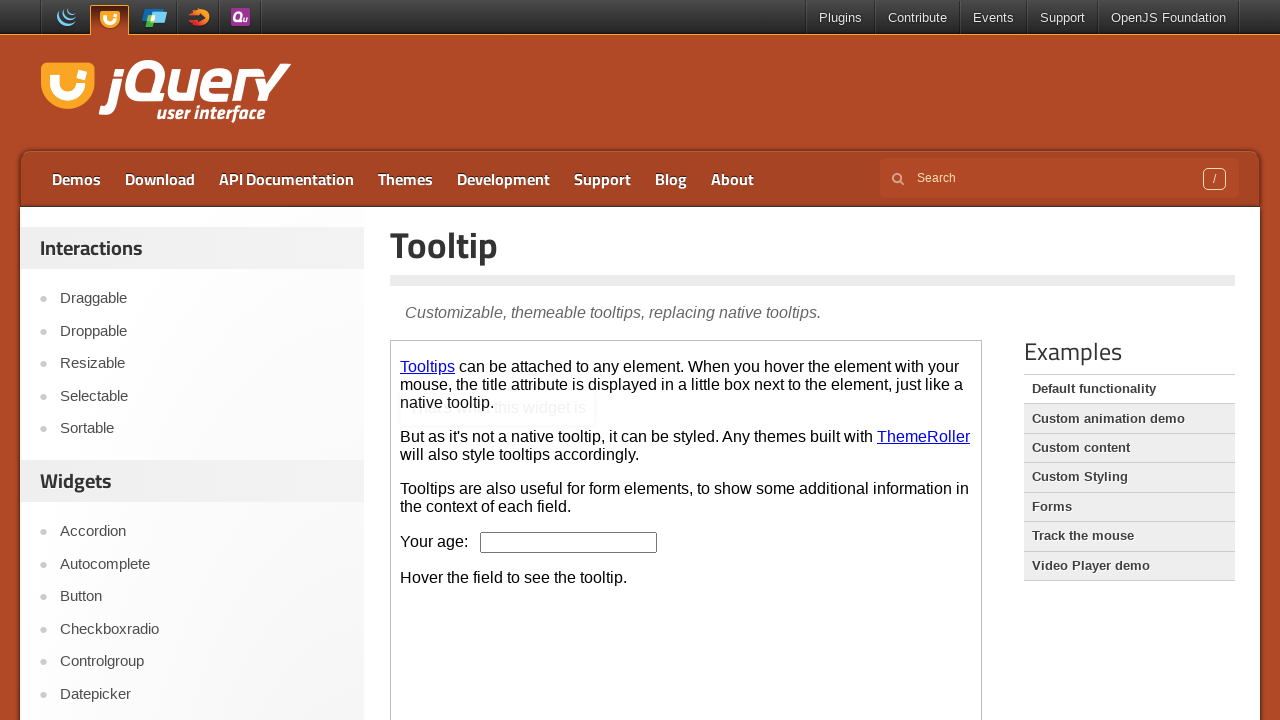

Waited 300ms for tooltip to appear
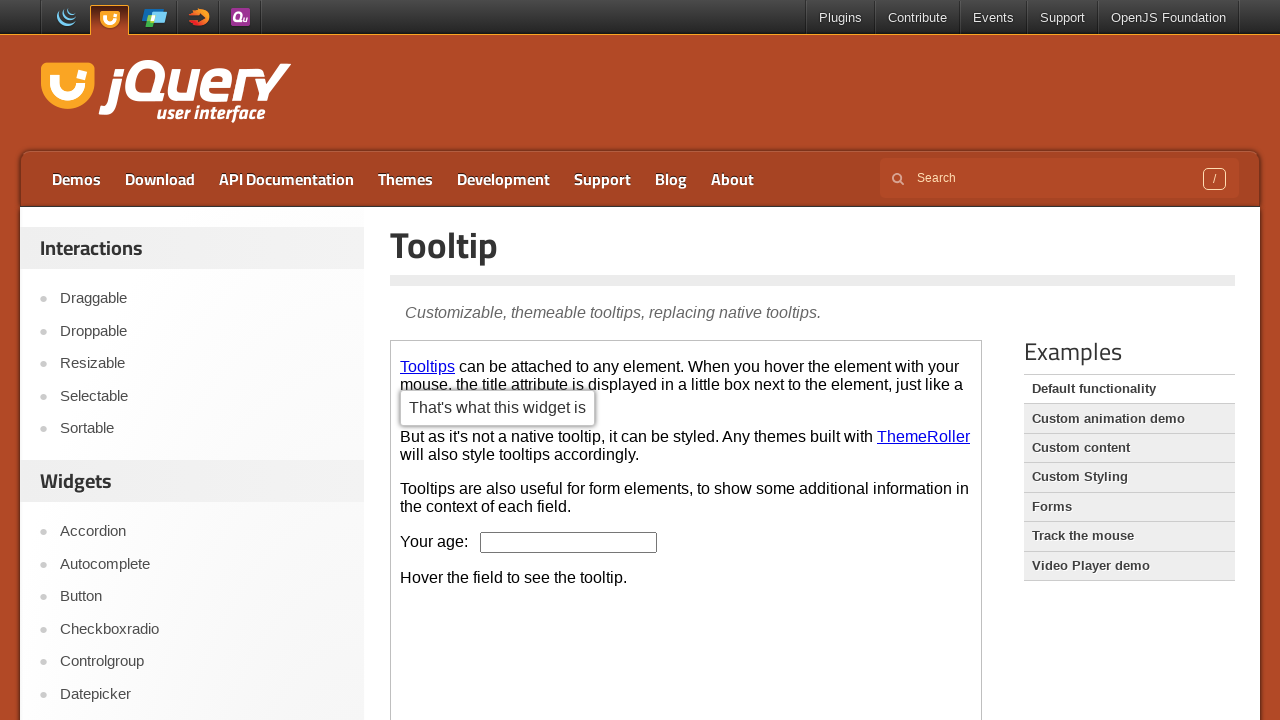

Hovered over anchor tag inside iframe to trigger tooltip at (924, 436) on iframe.demo-frame >> nth=0 >> internal:control=enter-frame >> a >> nth=1
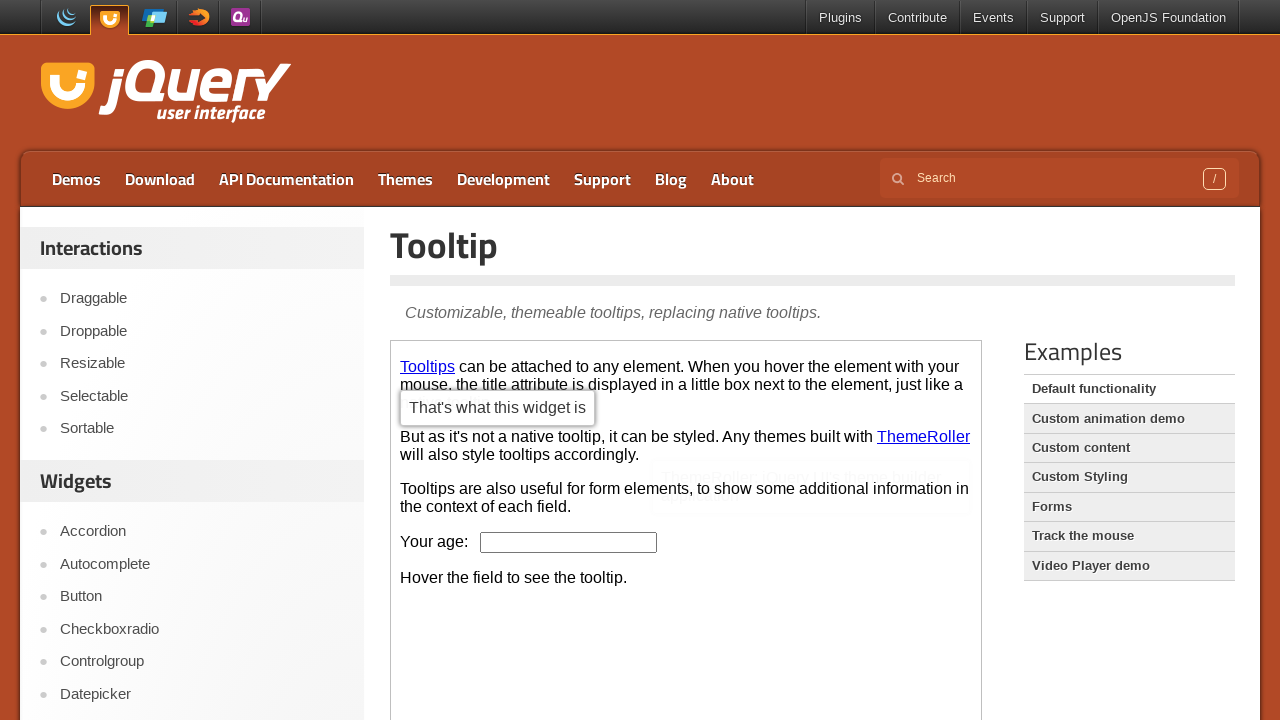

Waited 300ms for tooltip to appear
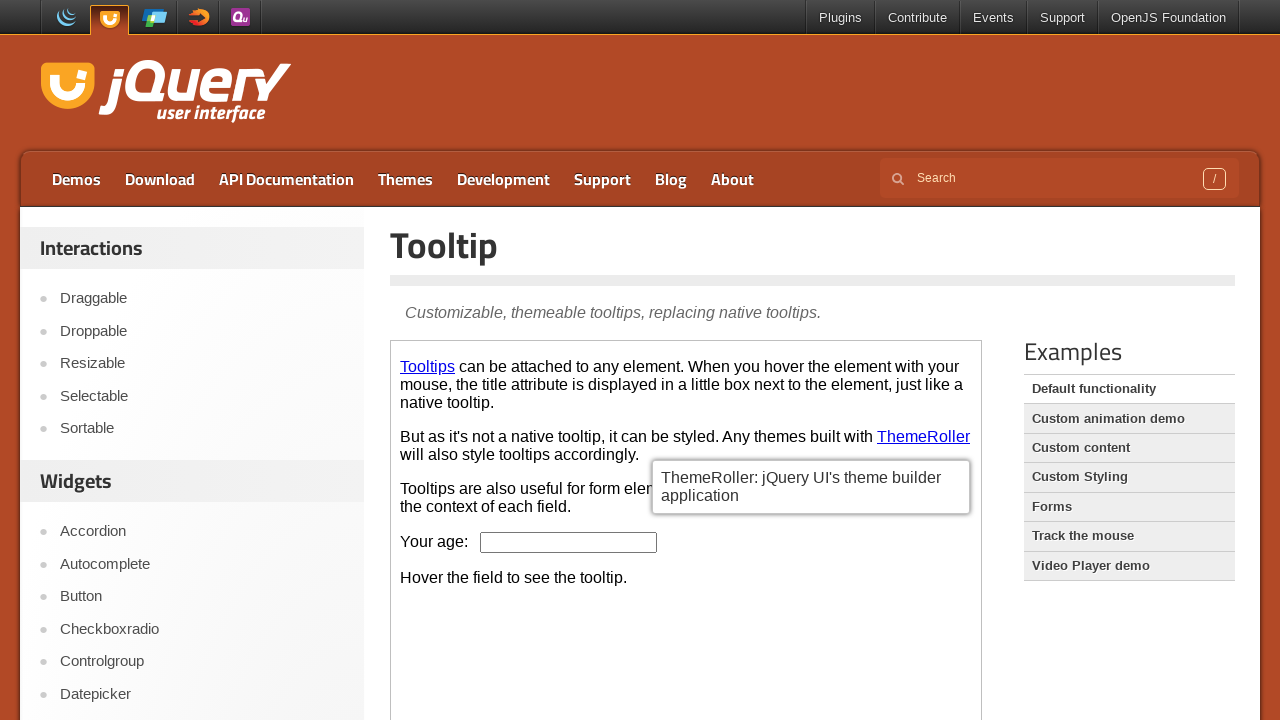

Located all input elements inside iframe
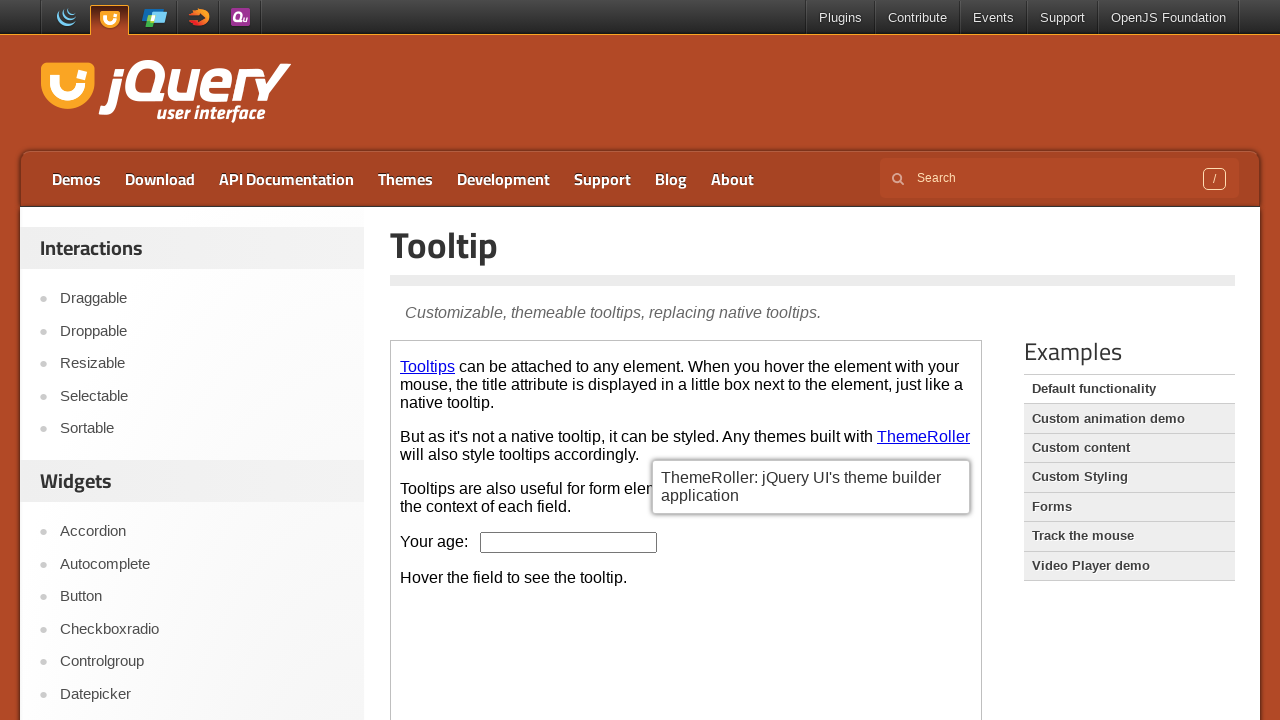

Hovered over input element inside iframe to trigger tooltip at (569, 542) on iframe.demo-frame >> nth=0 >> internal:control=enter-frame >> input >> nth=0
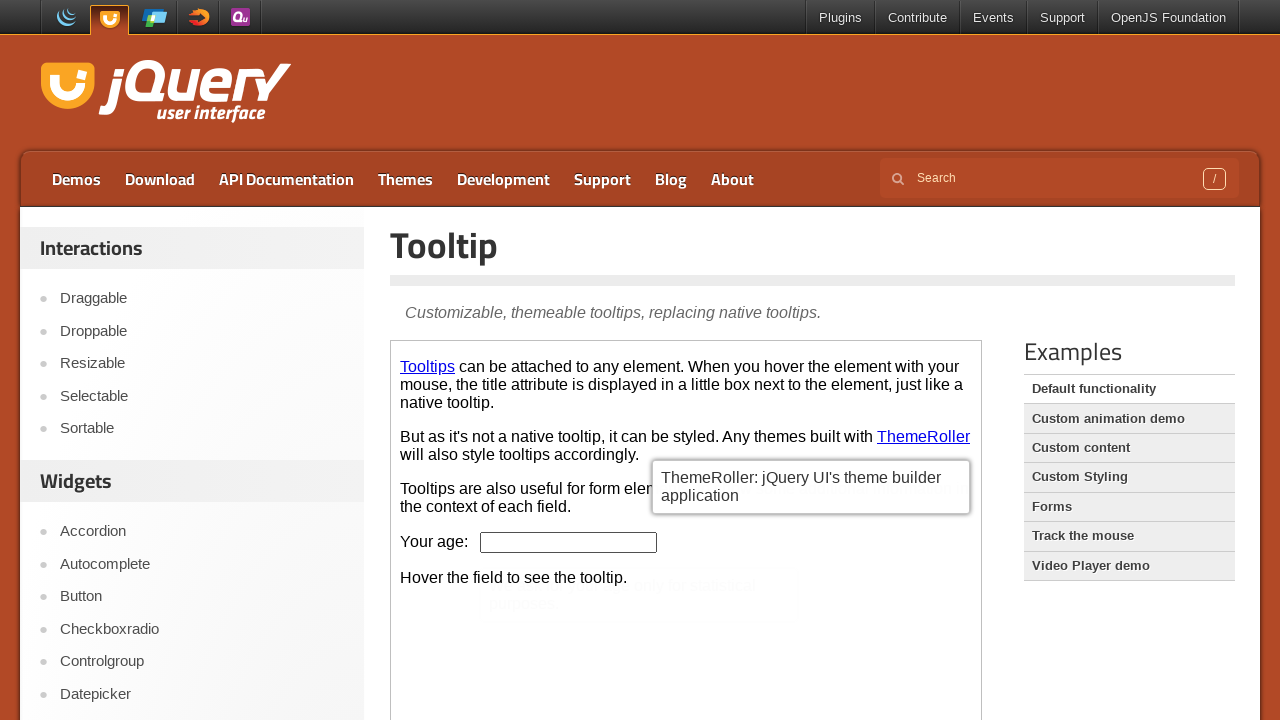

Waited 300ms for tooltip to appear
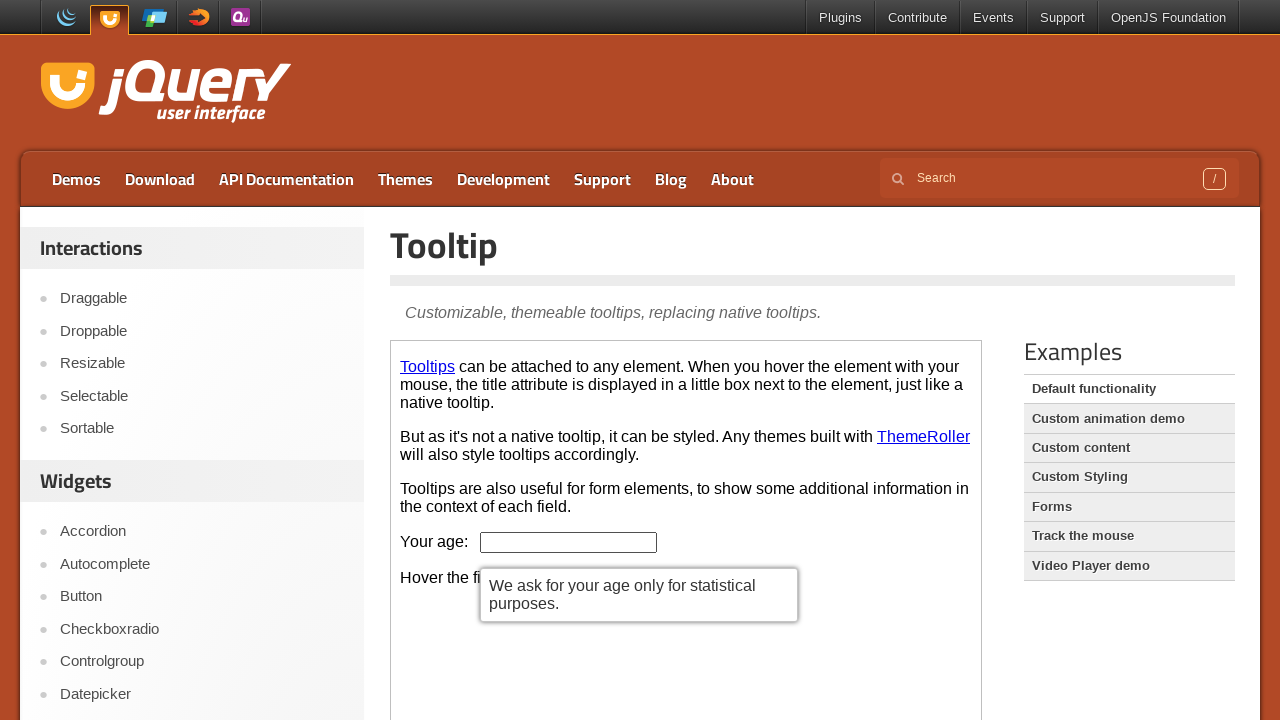

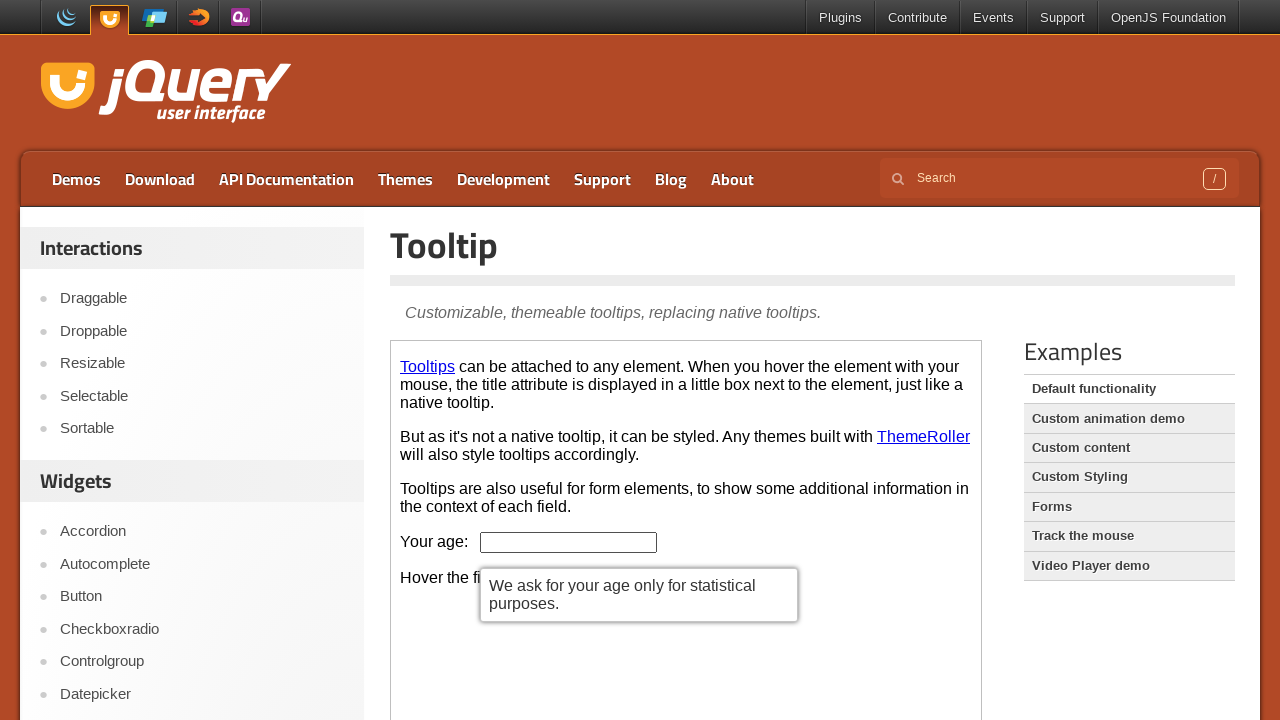